Tests jQuery UI autocomplete functionality by typing in the input field and selecting a suggestion from the dropdown list

Starting URL: https://jqueryui.com/autocomplete/

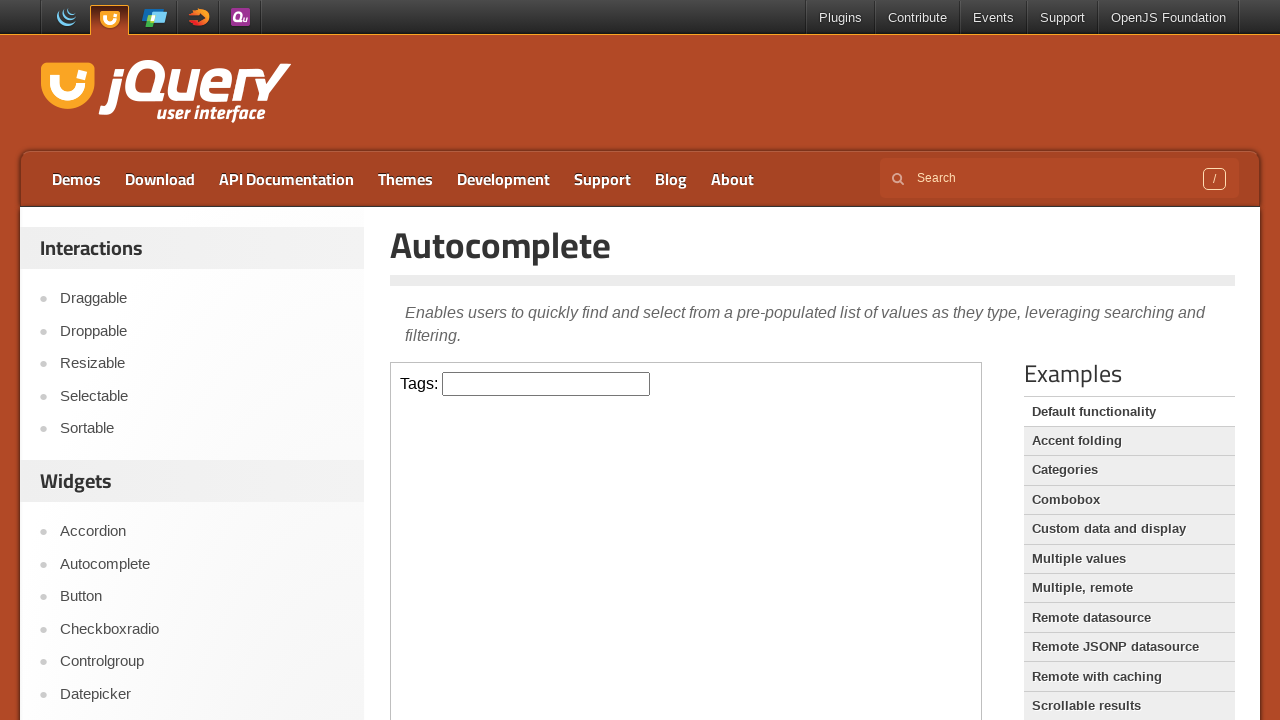

Located demo iframe
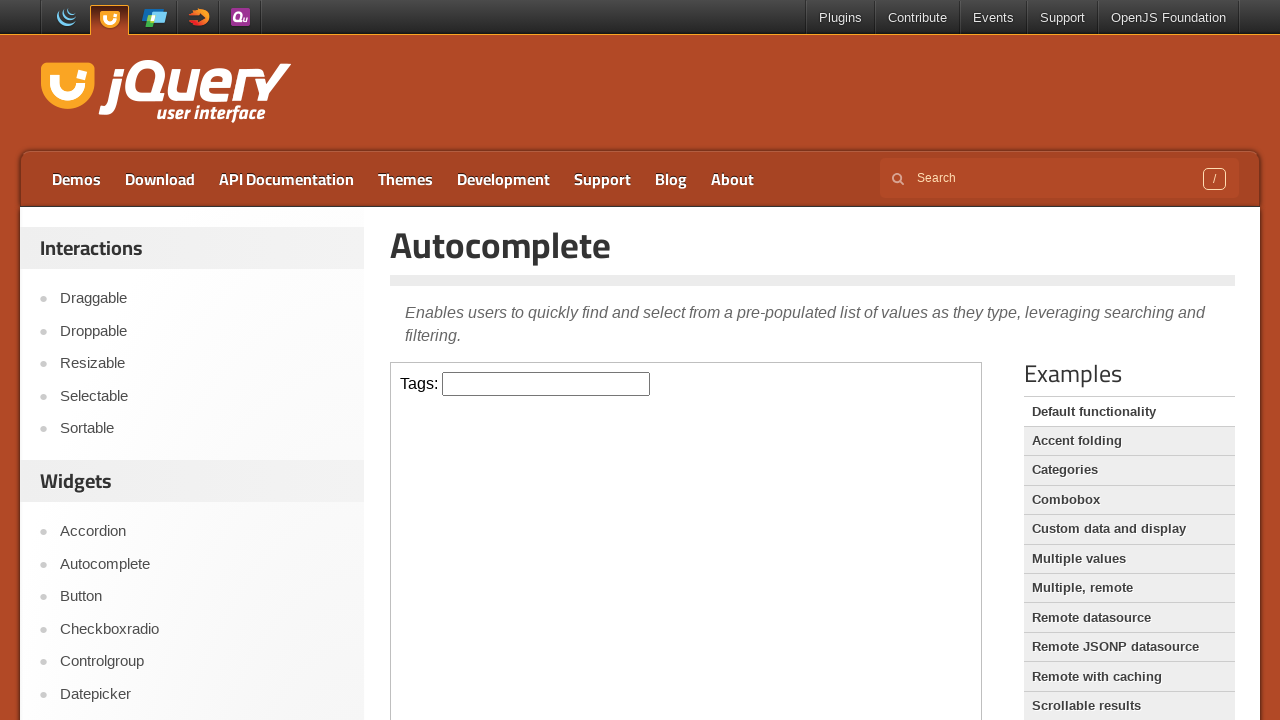

Typed 'as' in the autocomplete input field on .demo-frame >> internal:control=enter-frame >> #tags
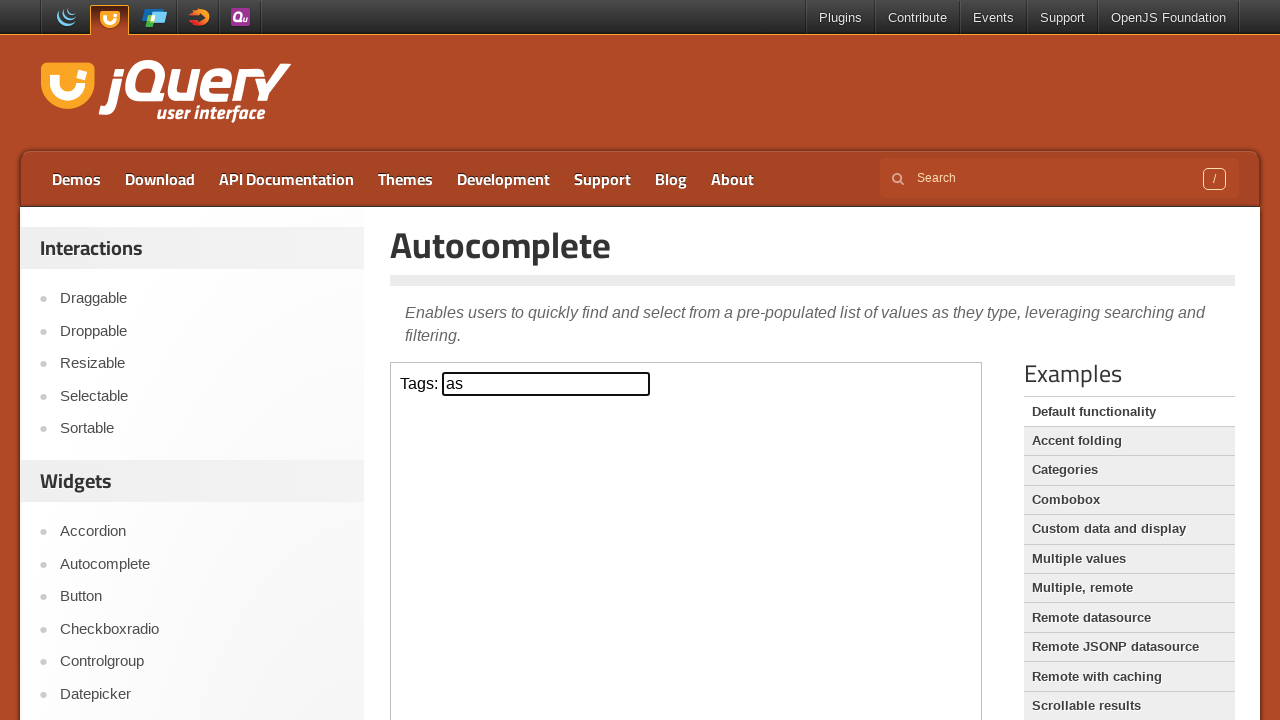

Autocomplete suggestions dropdown appeared
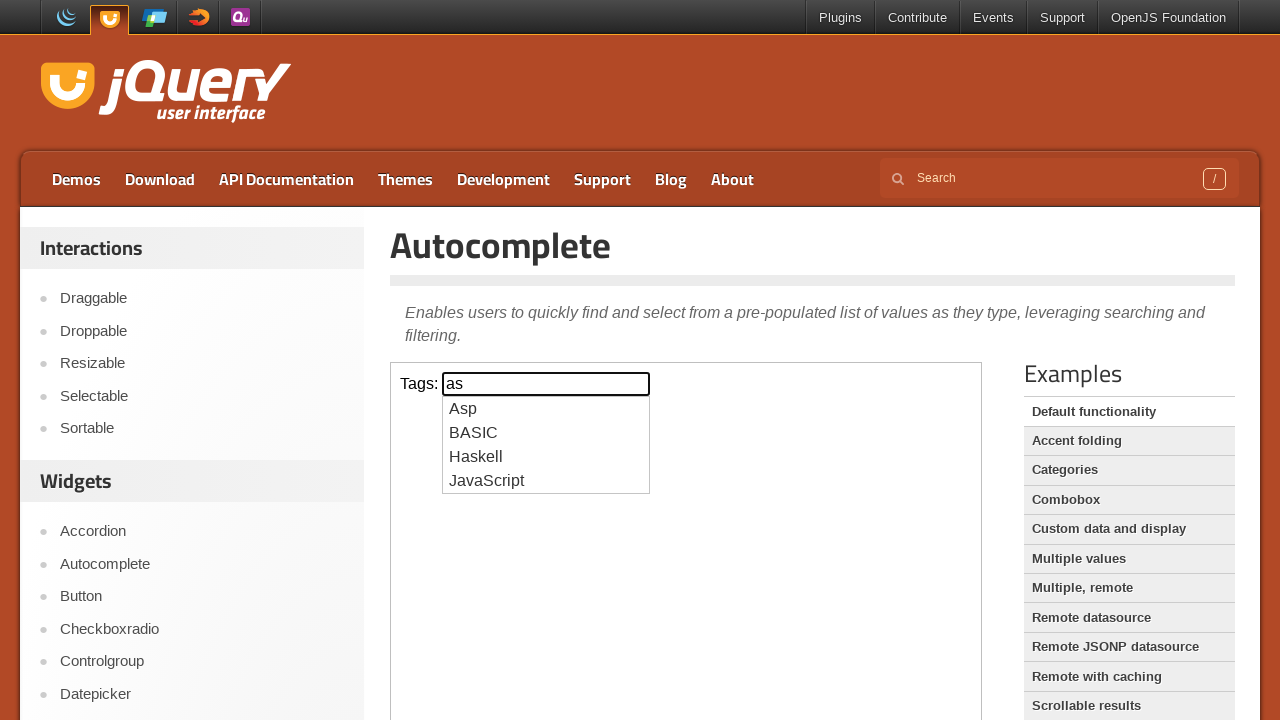

Selected 'Basic' option from autocomplete suggestions at (546, 433) on .demo-frame >> internal:control=enter-frame >> ul#ui-id-1 > li >> internal:has-t
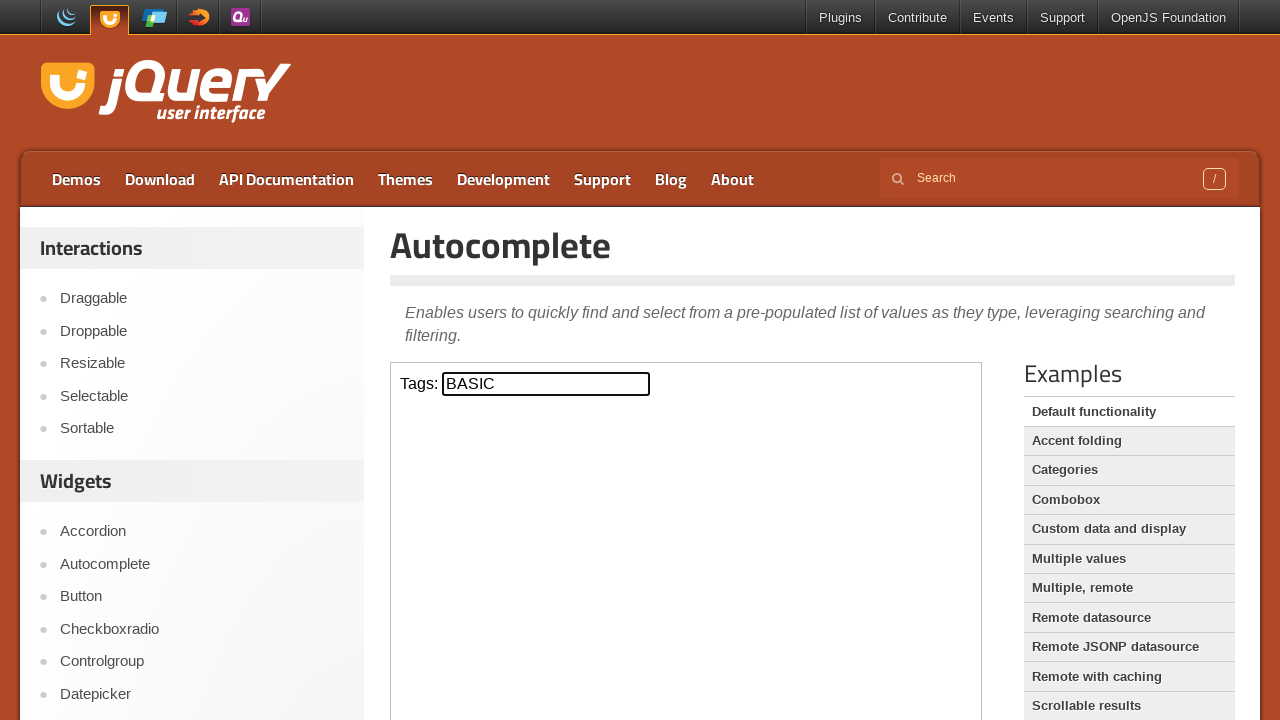

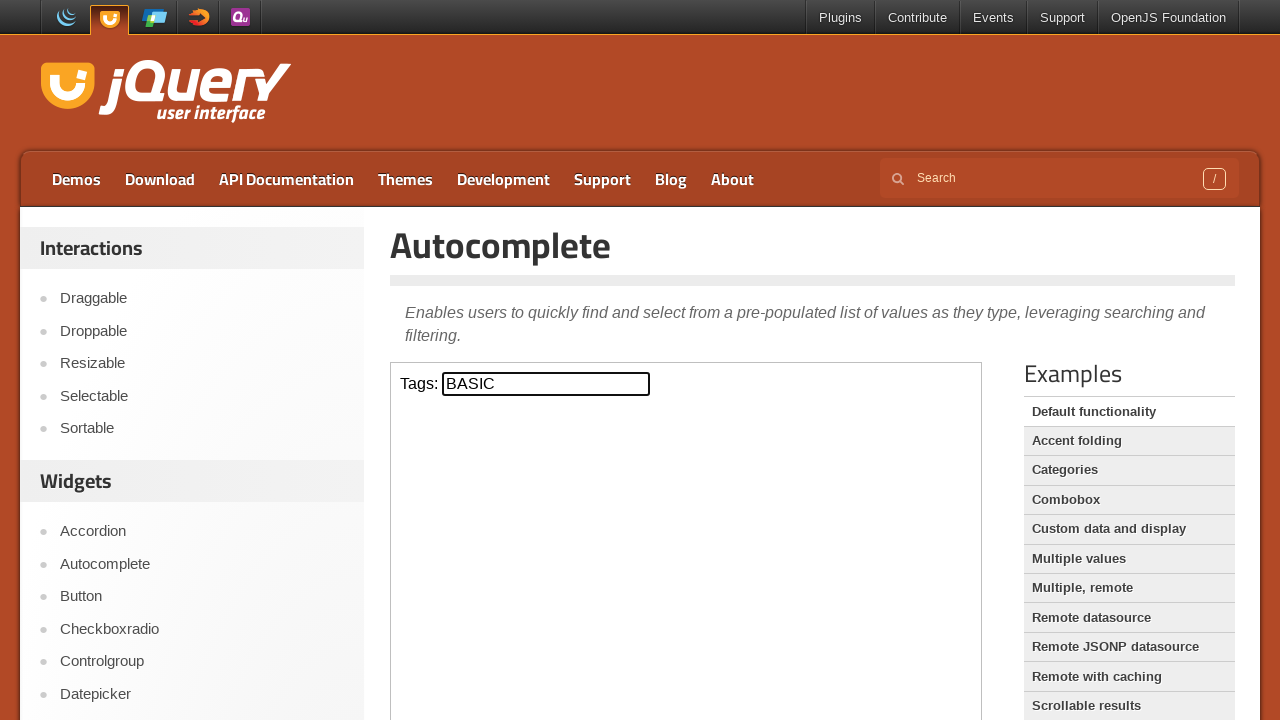